Tests window handling by opening a new window through a button click, switching between windows, and closing the child window

Starting URL: http://demo.automationtesting.in/Windows.html

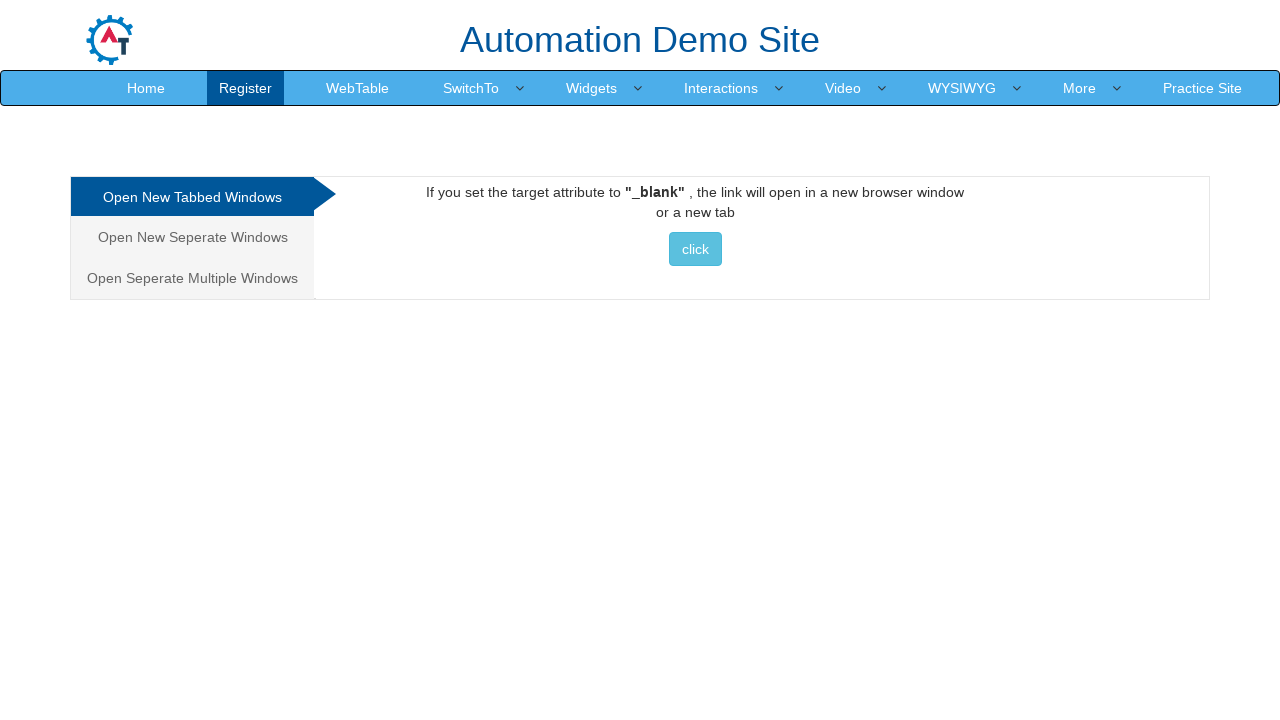

Clicked button to open new window at (695, 249) on xpath=//*[@id="Tabbed"]/a/button
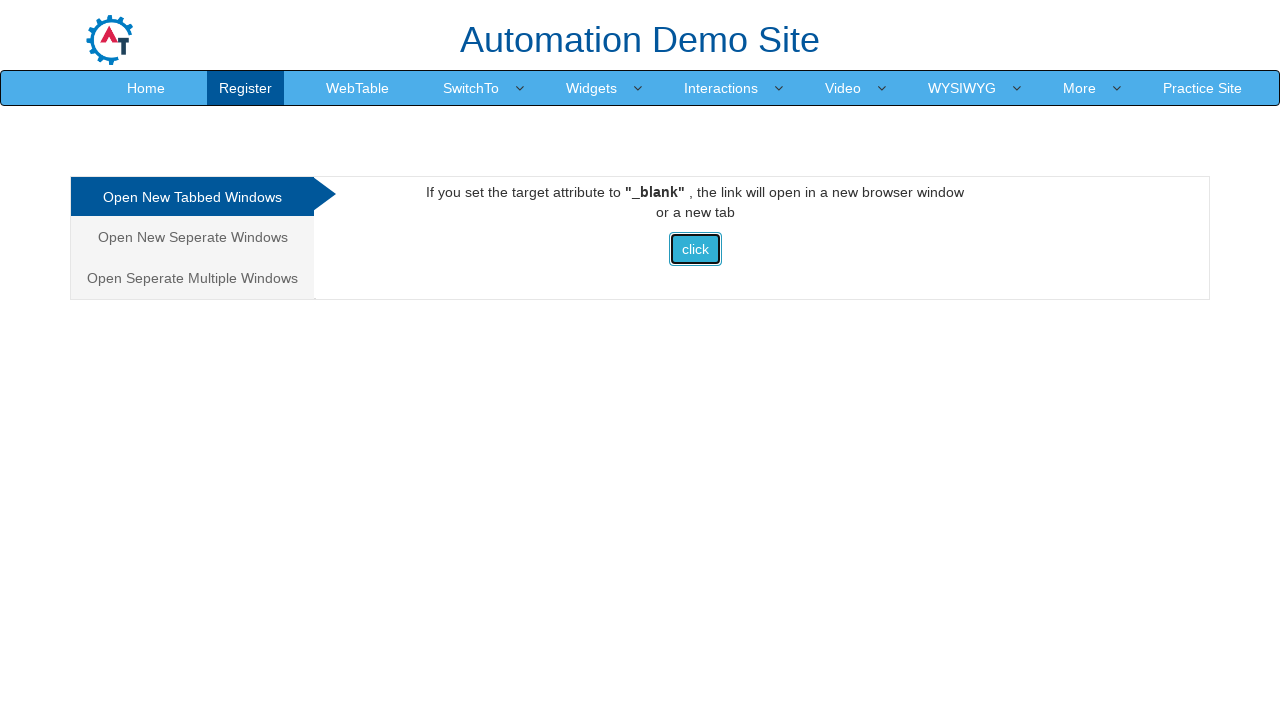

New window loaded
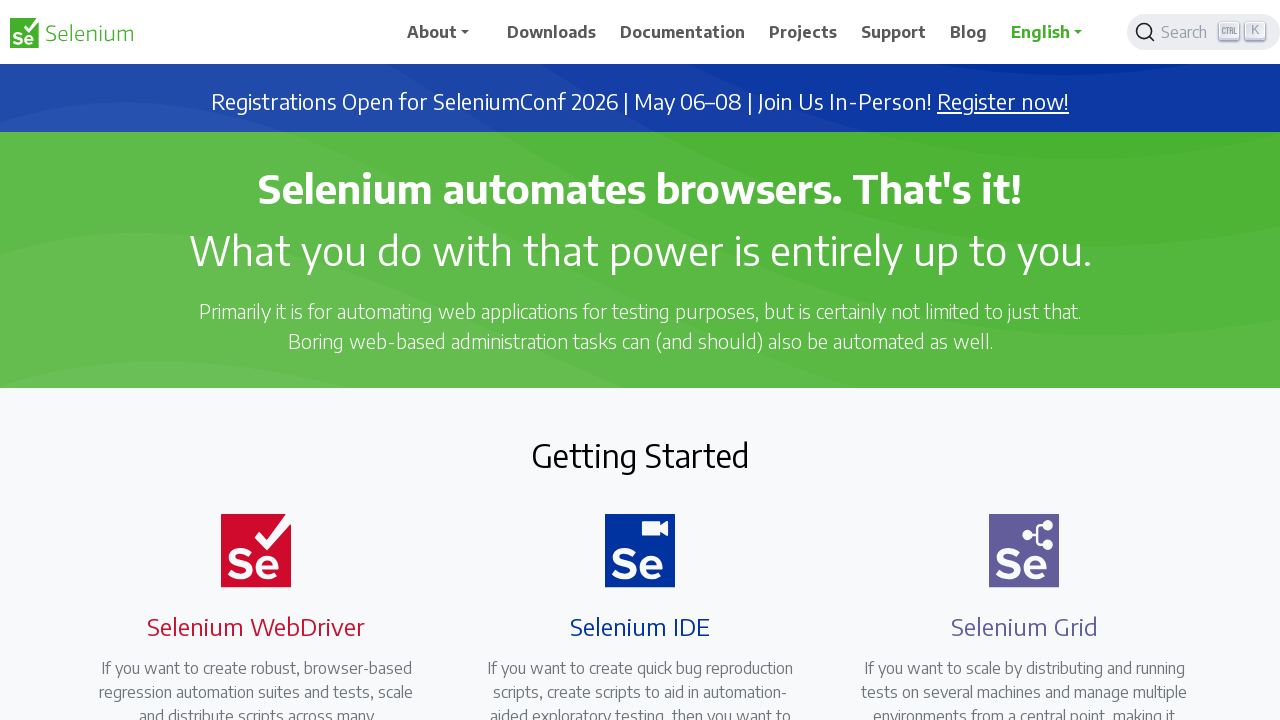

Retrieved child window title: Selenium
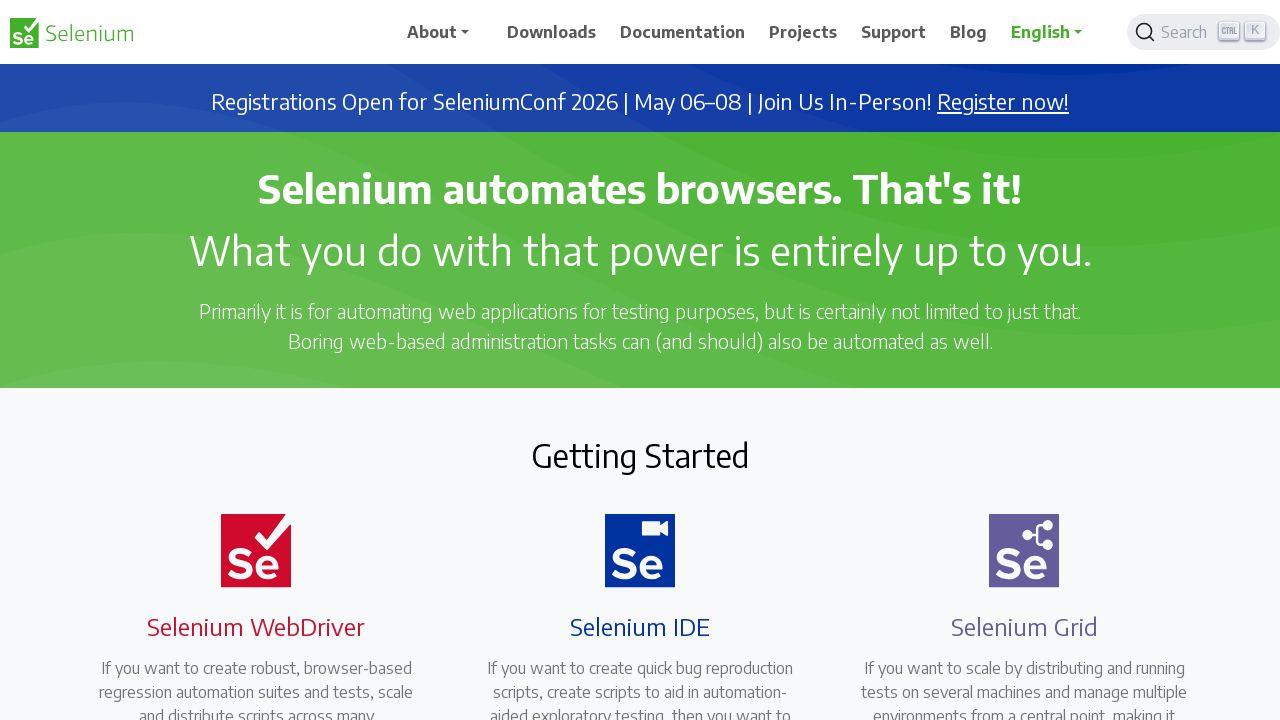

Closed child window
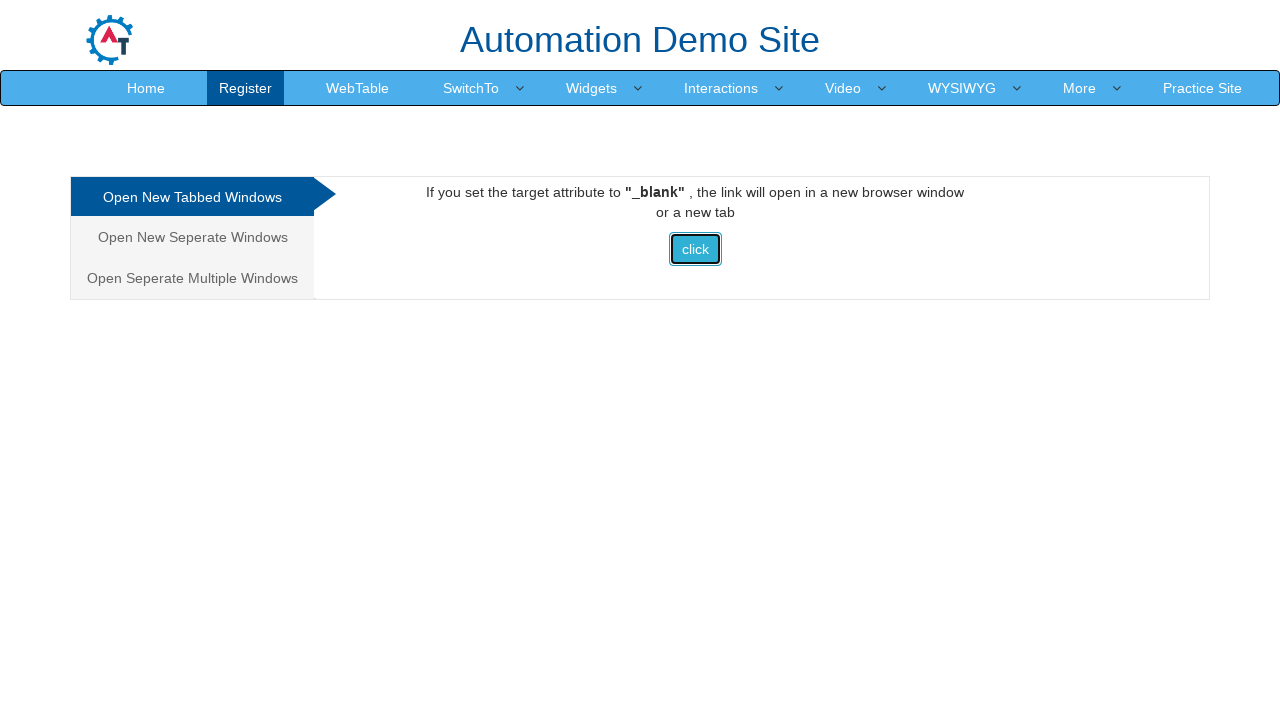

Retrieved main window title: Frames & windows
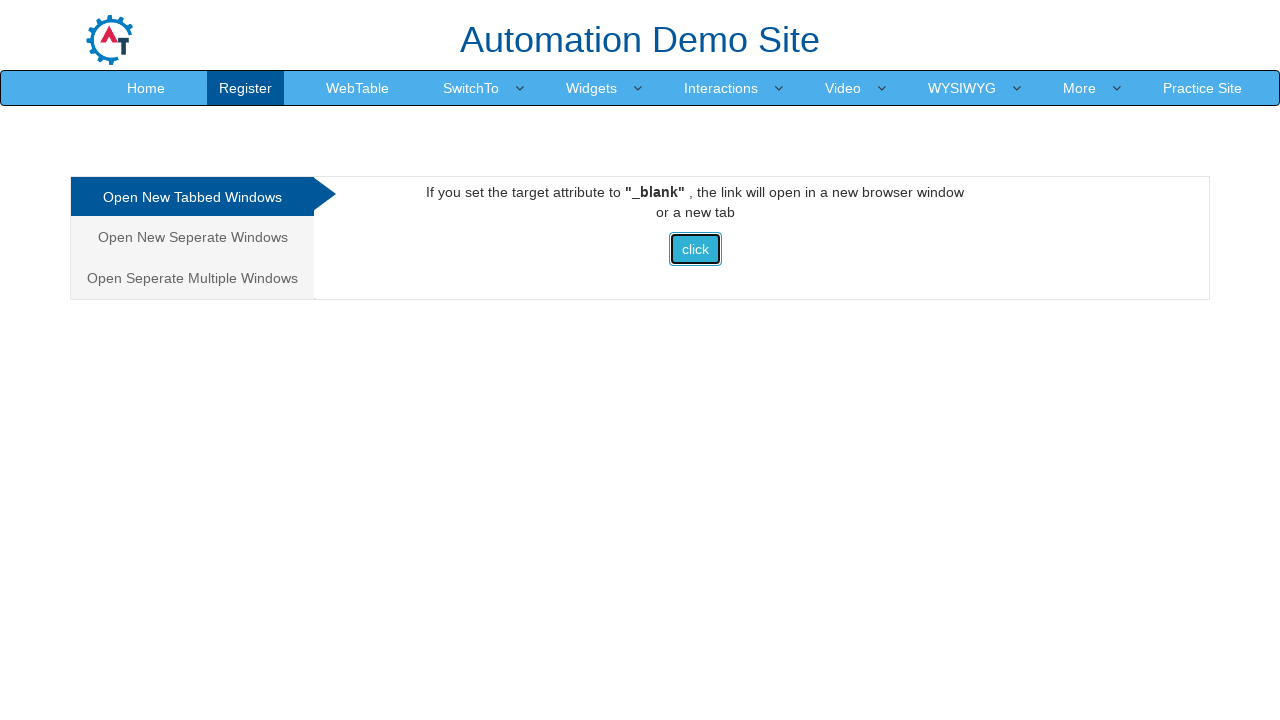

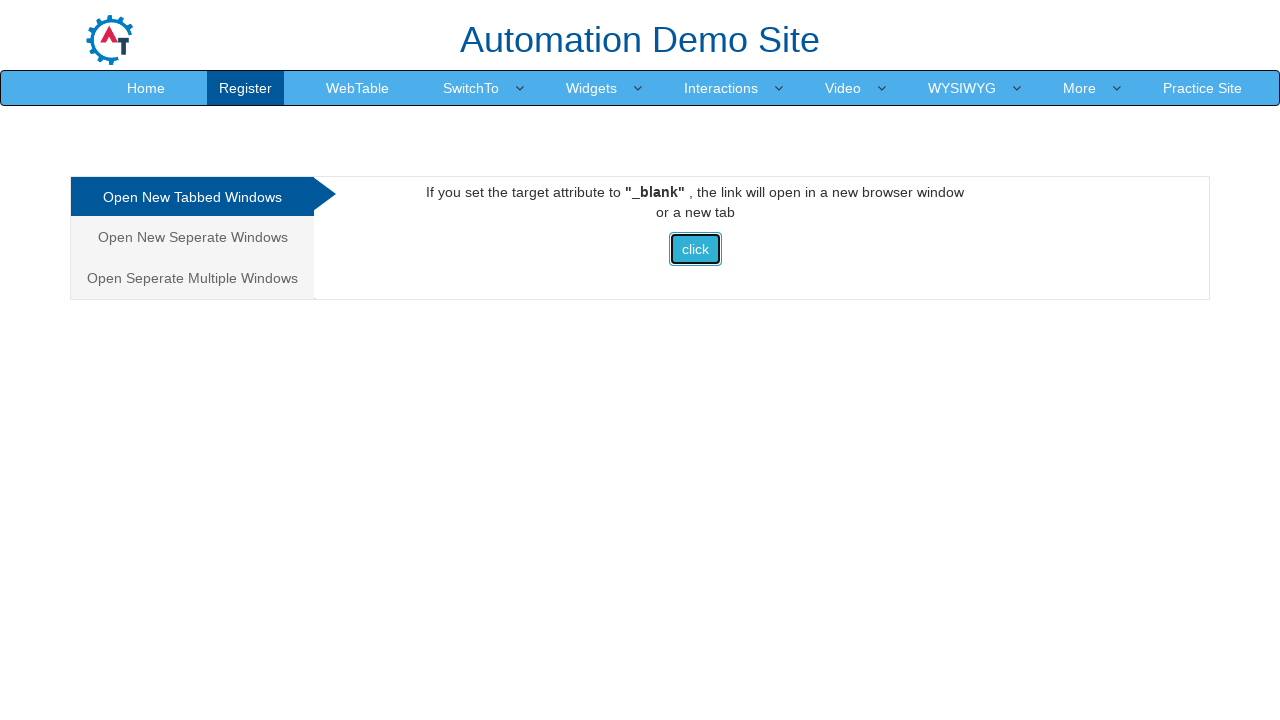